Tests internet speed measurement on fast.com by clicking the "show more details" button to reveal upload and download speeds

Starting URL: https://fast.com/

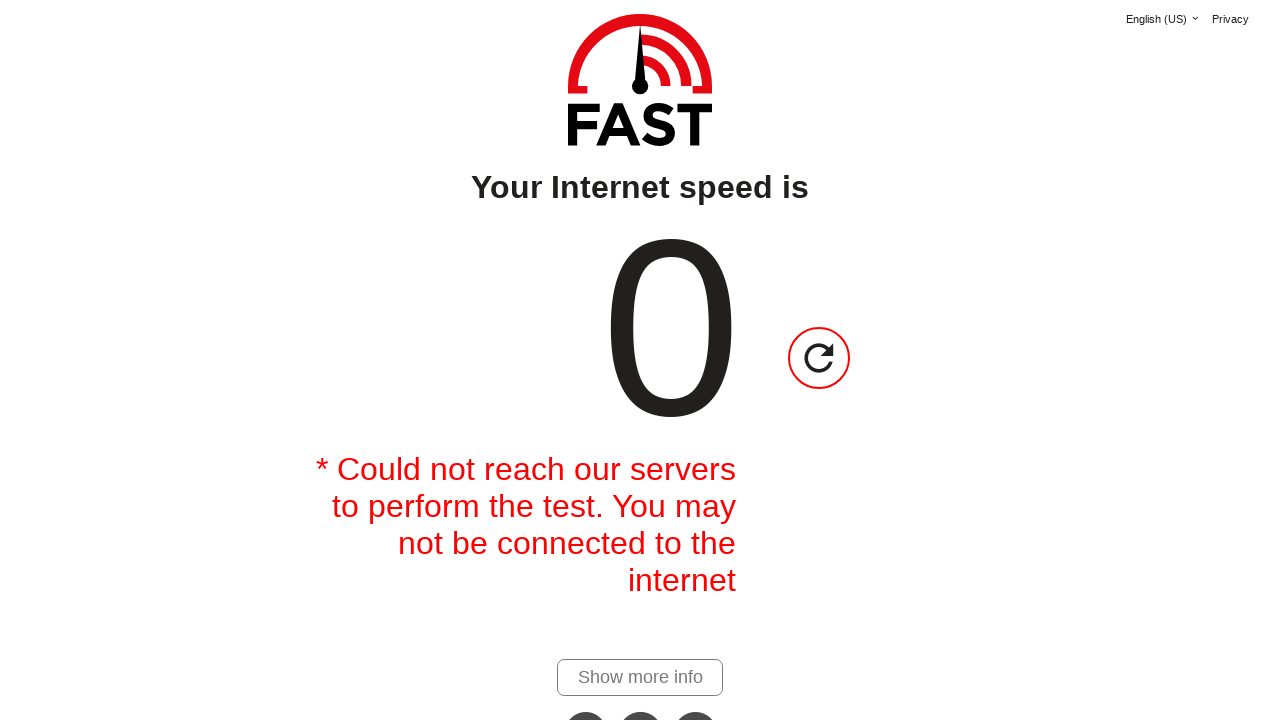

Waited 7 seconds for initial speed test to complete
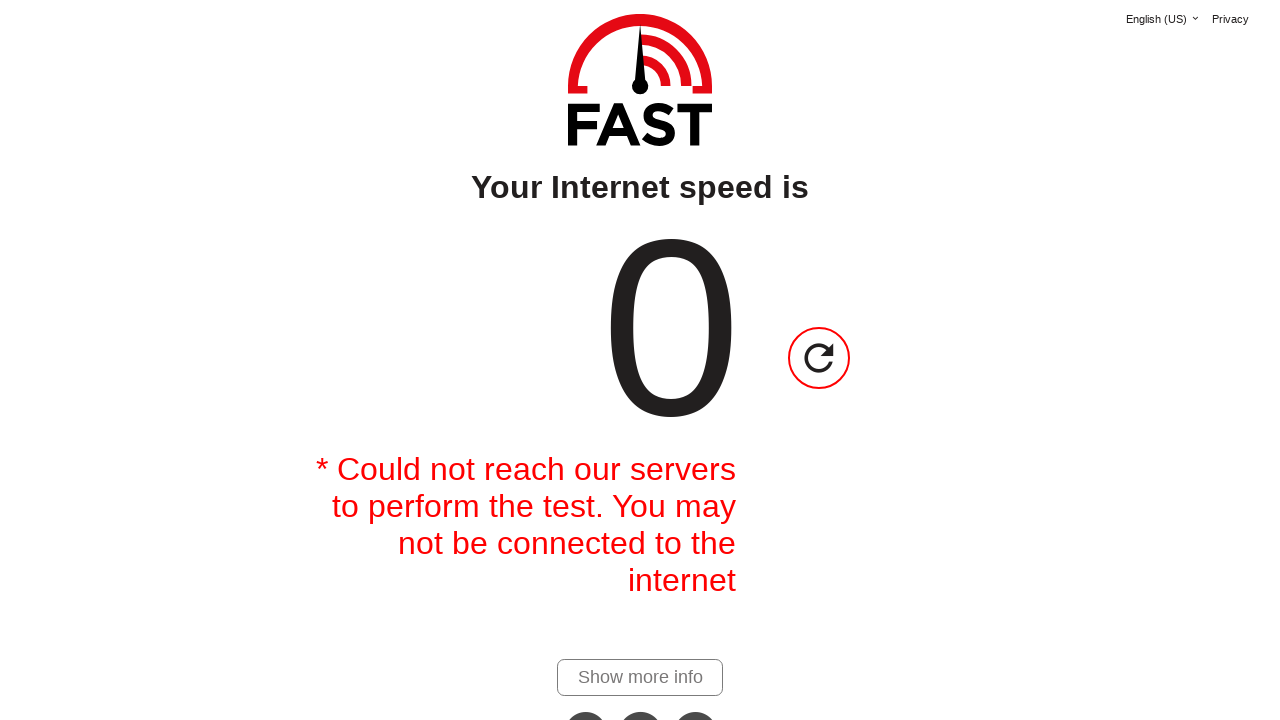

Clicked 'Show more details' button to reveal upload and download speeds at (640, 677) on #show-more-details-link
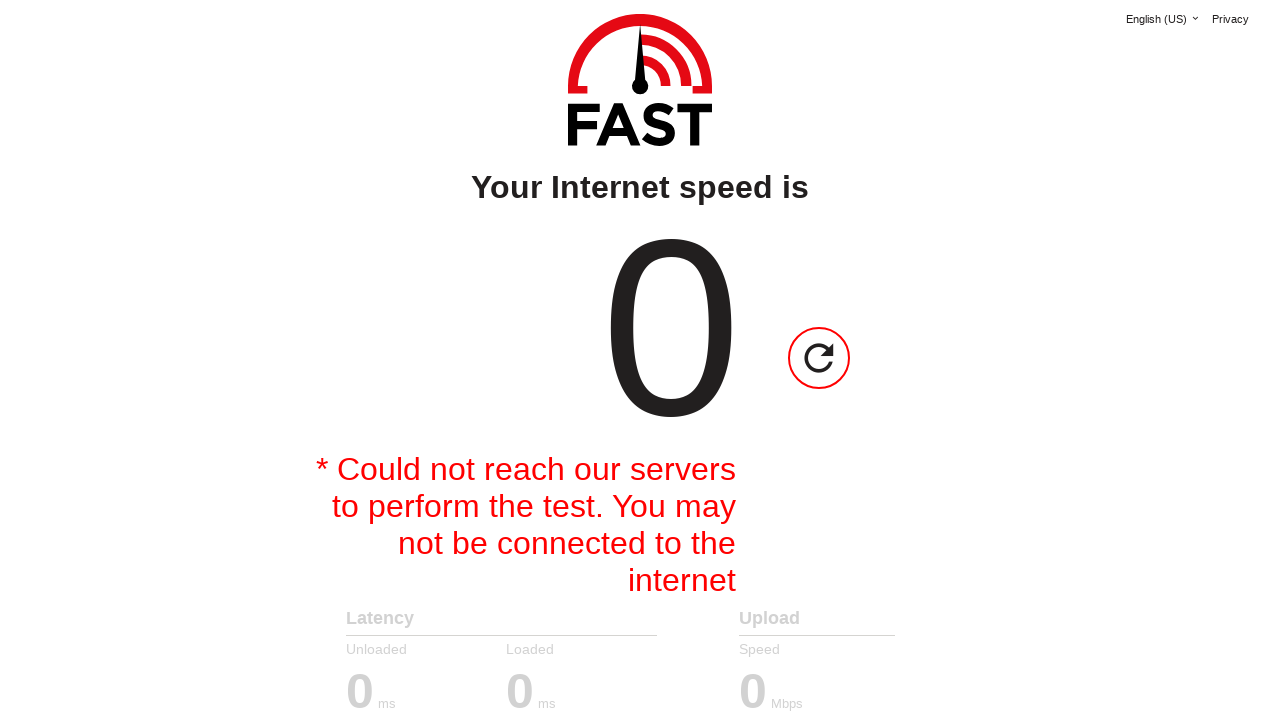

Waited 13 seconds for upload speed test to complete
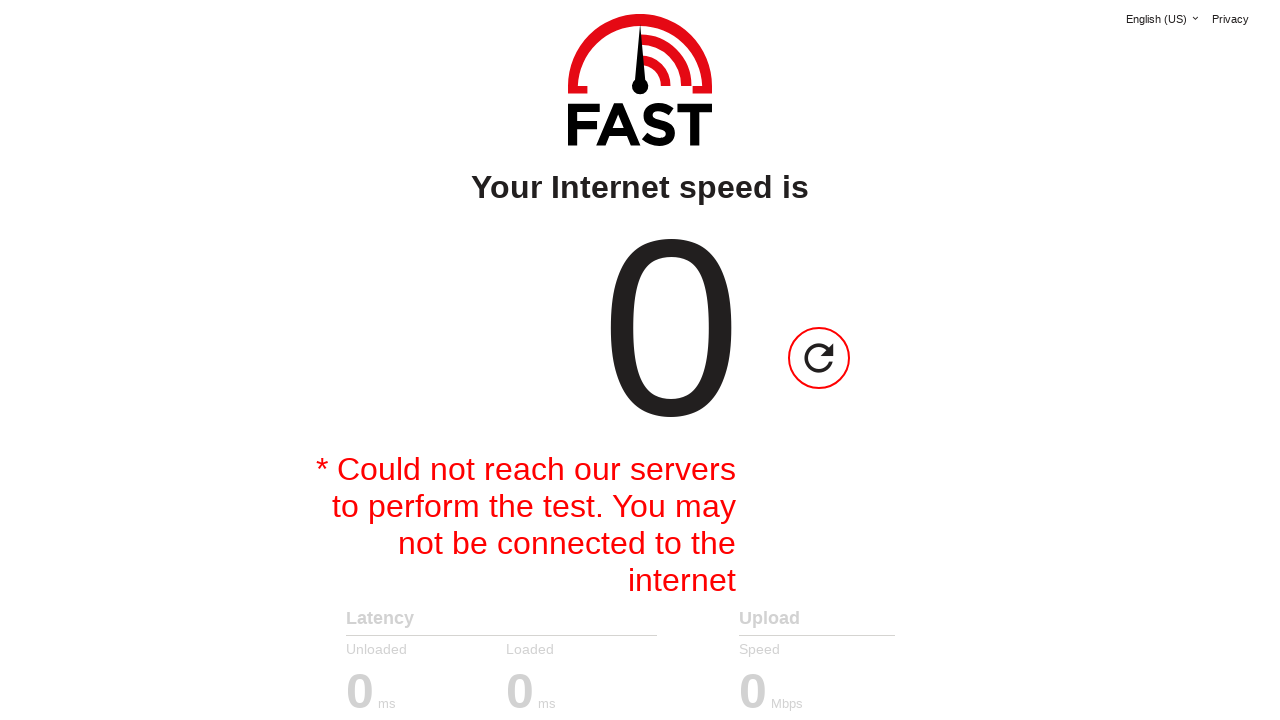

Download speed element is present
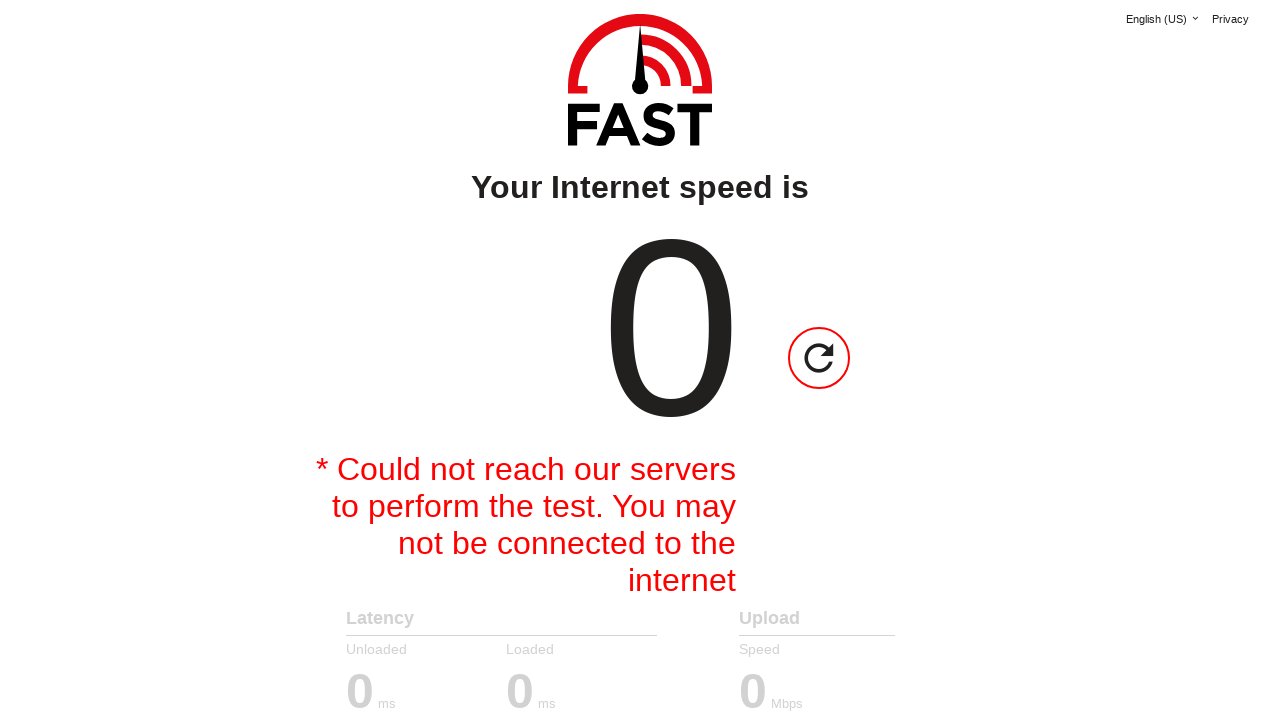

Upload speed element is present
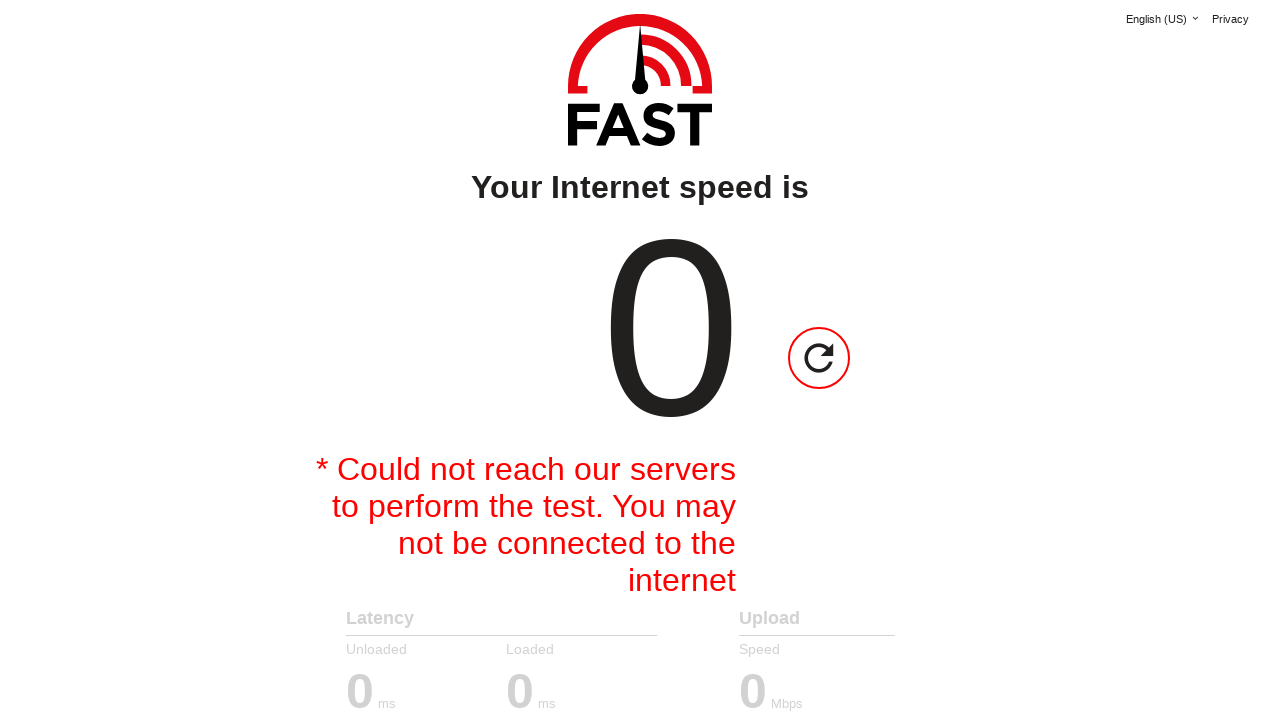

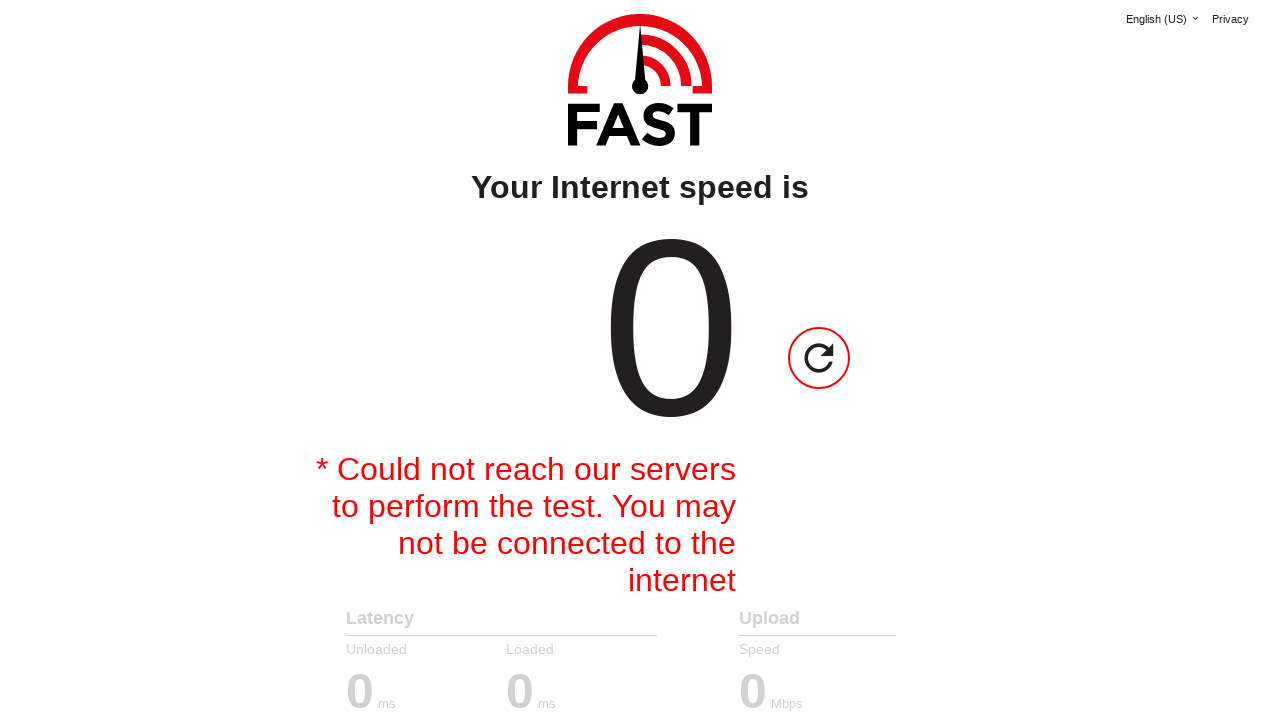